Tests window handling functionality by clicking a link that opens a new window, then switching to it and verifying the title

Starting URL: https://practice.cydeo.com/windows

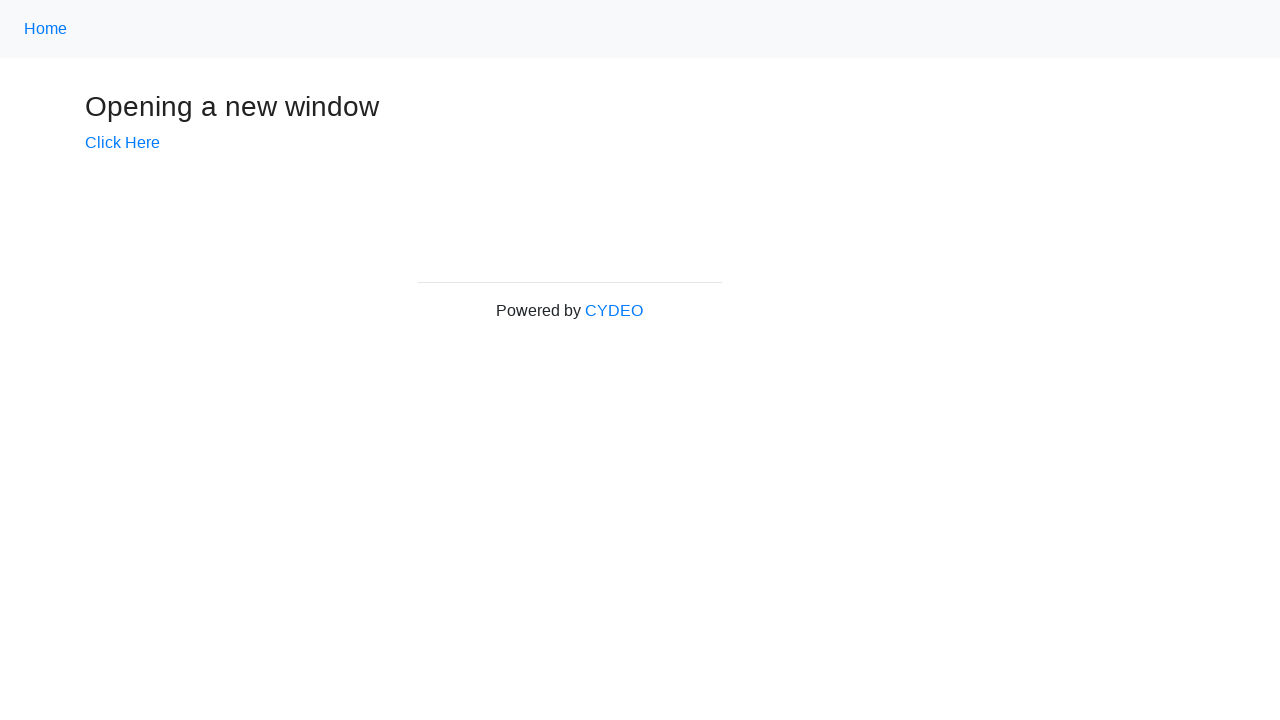

Verified initial page title is 'Windows'
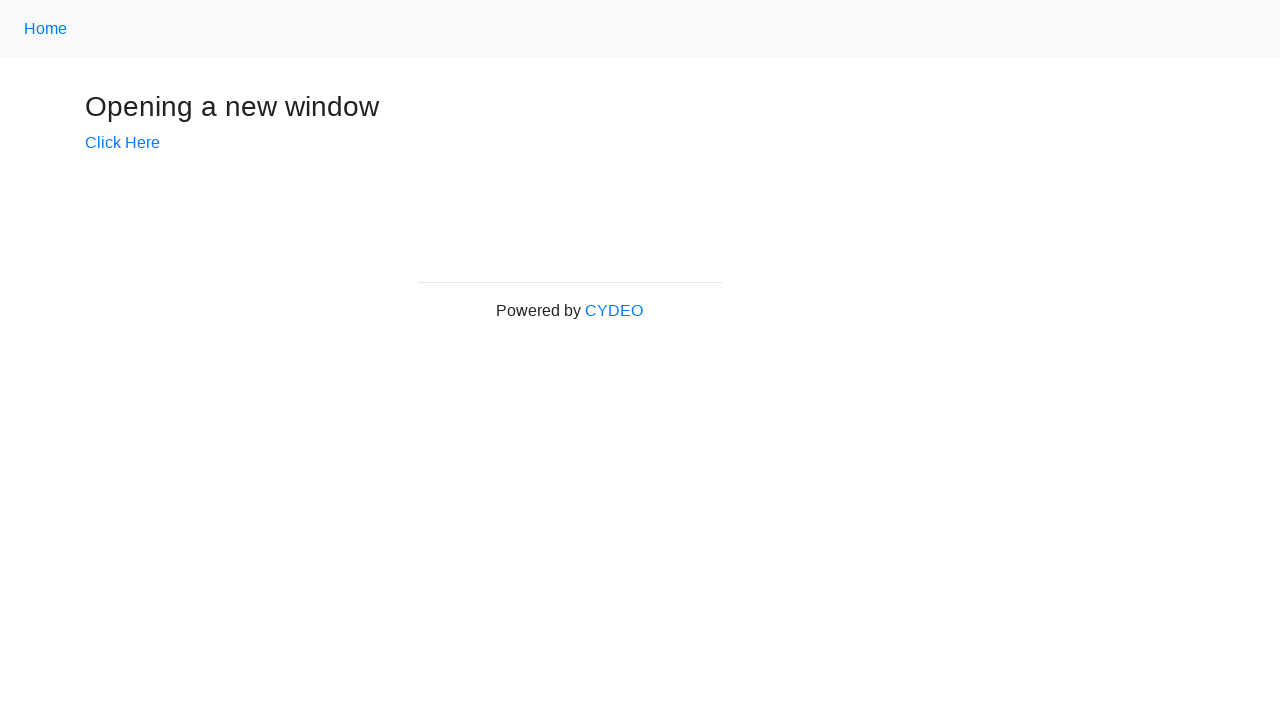

Clicked 'Click Here' link to open new window at (122, 143) on text='Click Here'
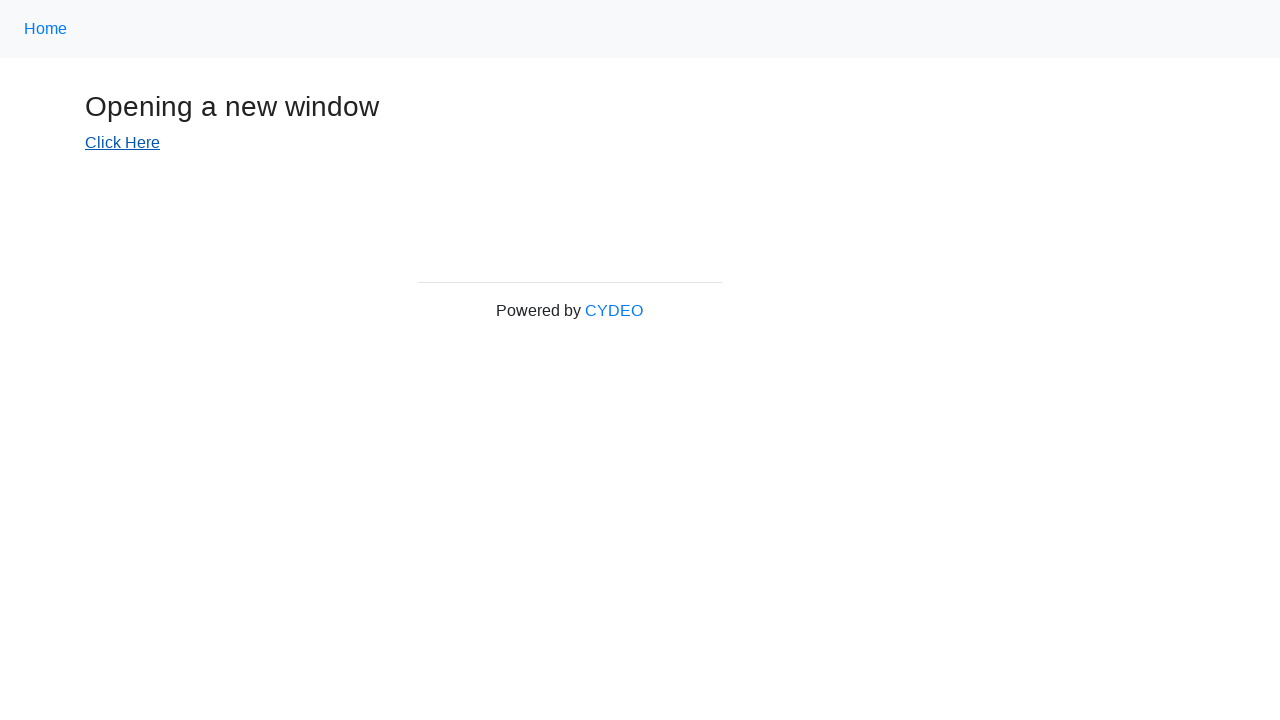

New popup window opened and page object captured
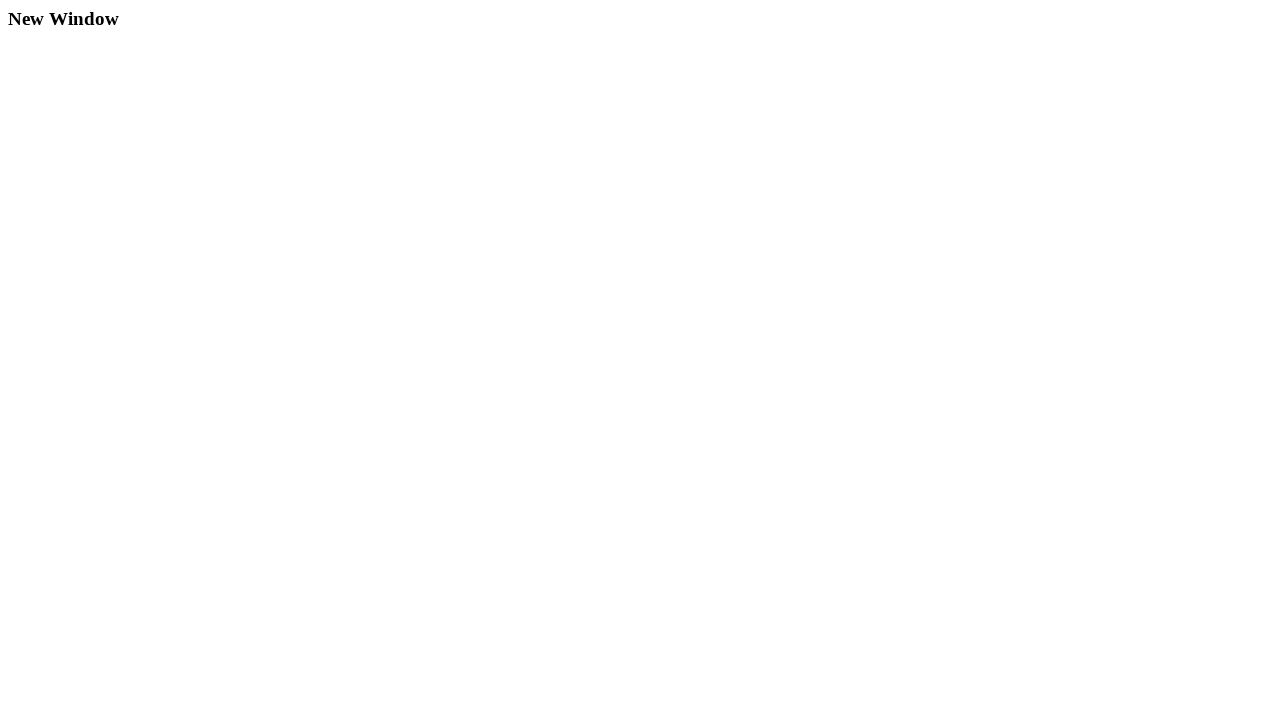

Verified new window title is 'New Window'
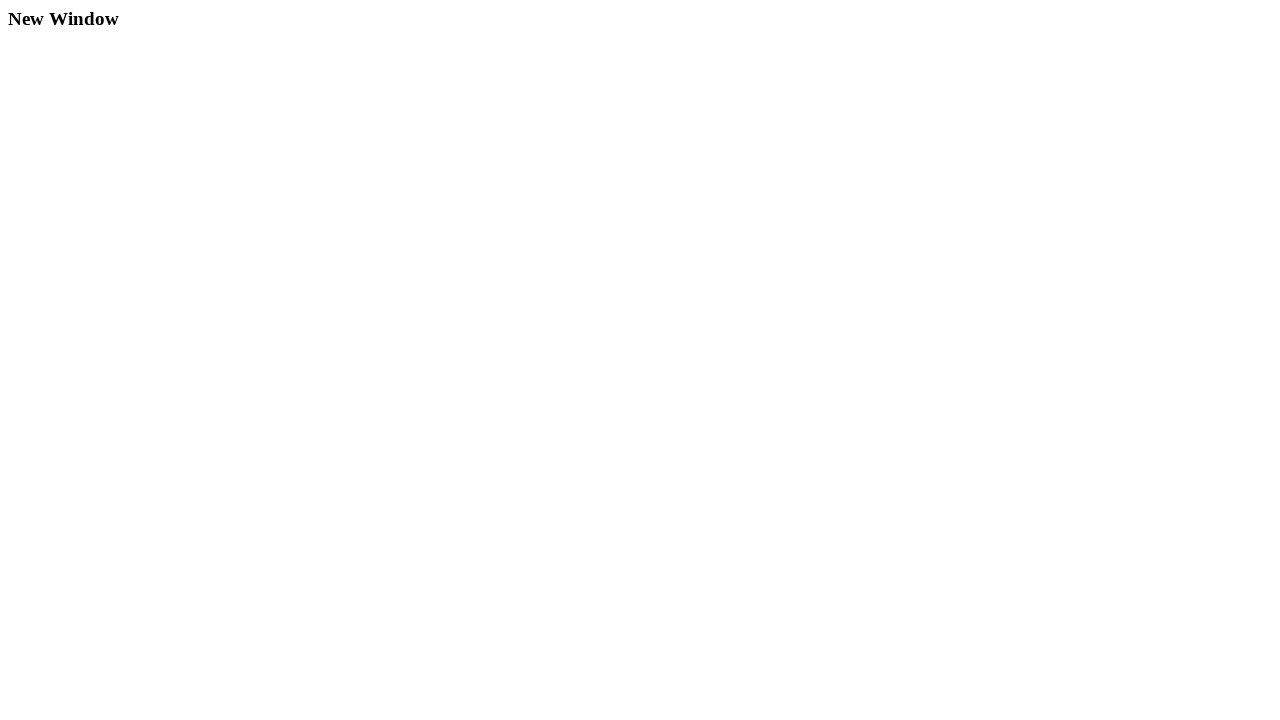

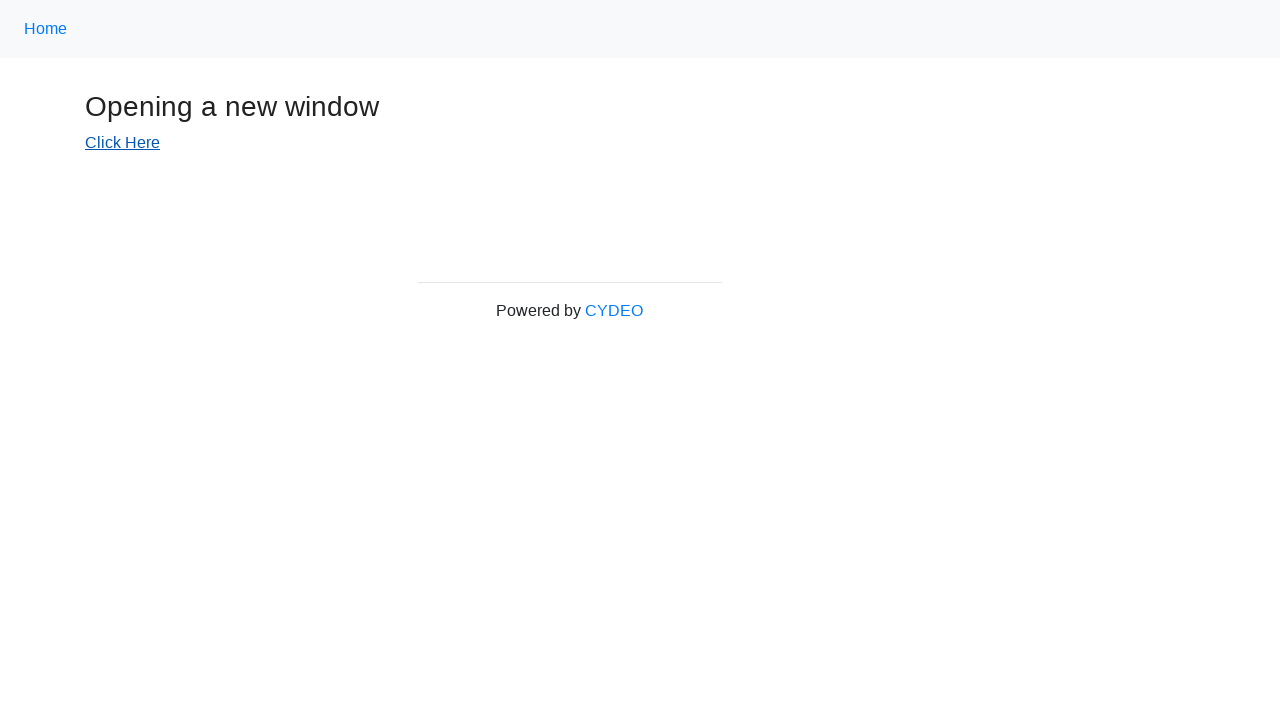